Tests window switching functionality by opening a new window, switching to it to verify content, then switching back to the parent window

Starting URL: http://the-internet.herokuapp.com/

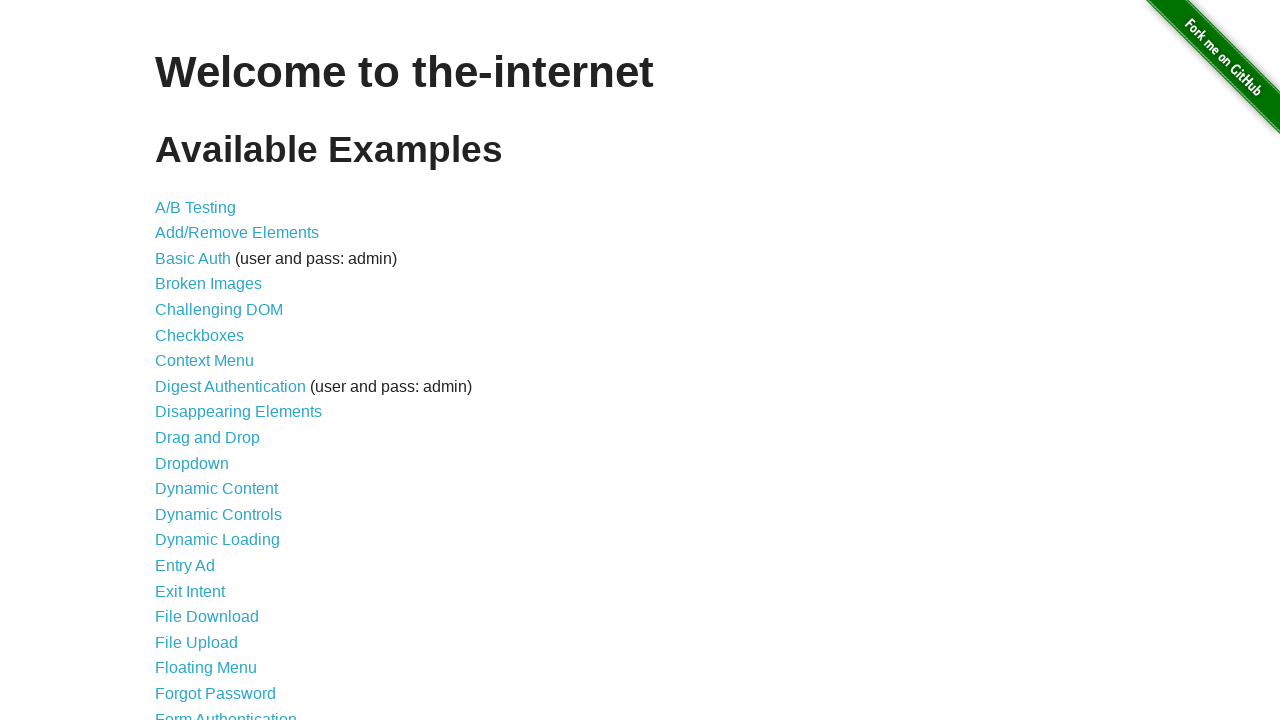

Clicked on 'Multiple Windows' link at (218, 369) on xpath=//a[contains(text(),'Multiple Windows')]
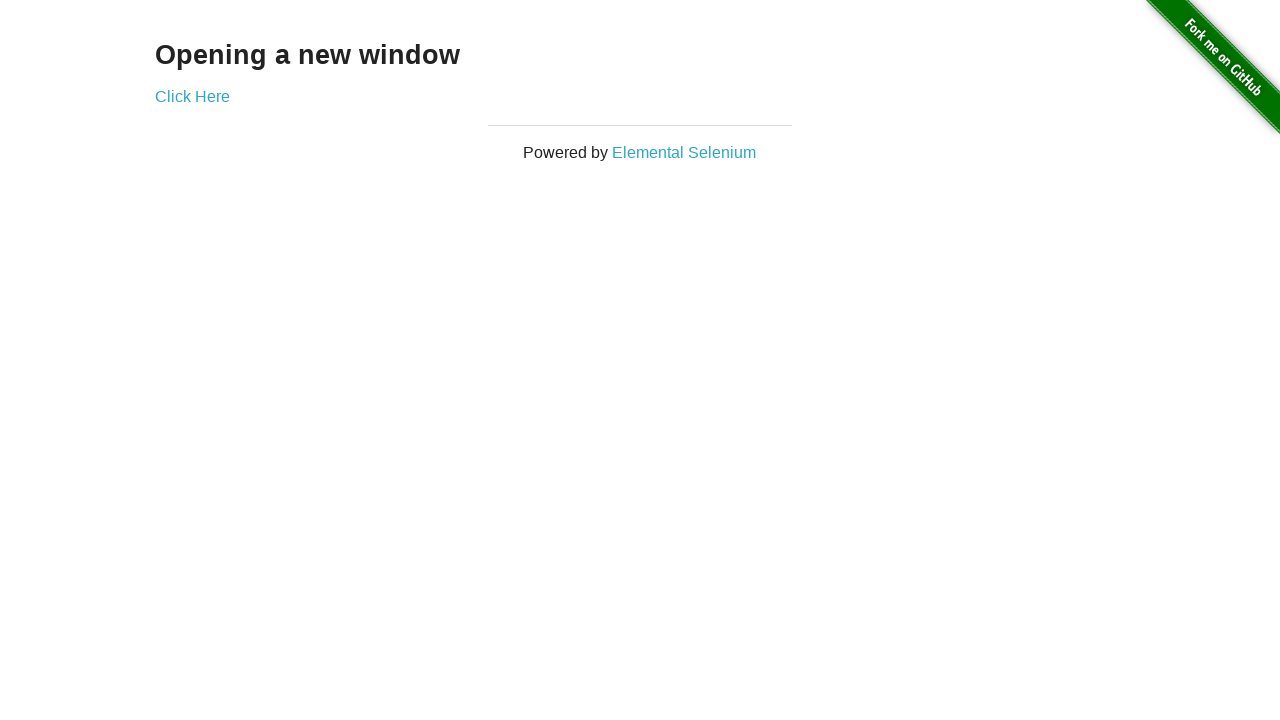

Clicked 'Click Here' link and new window opened at (192, 96) on xpath=//a[contains(text(),'Click Here')]
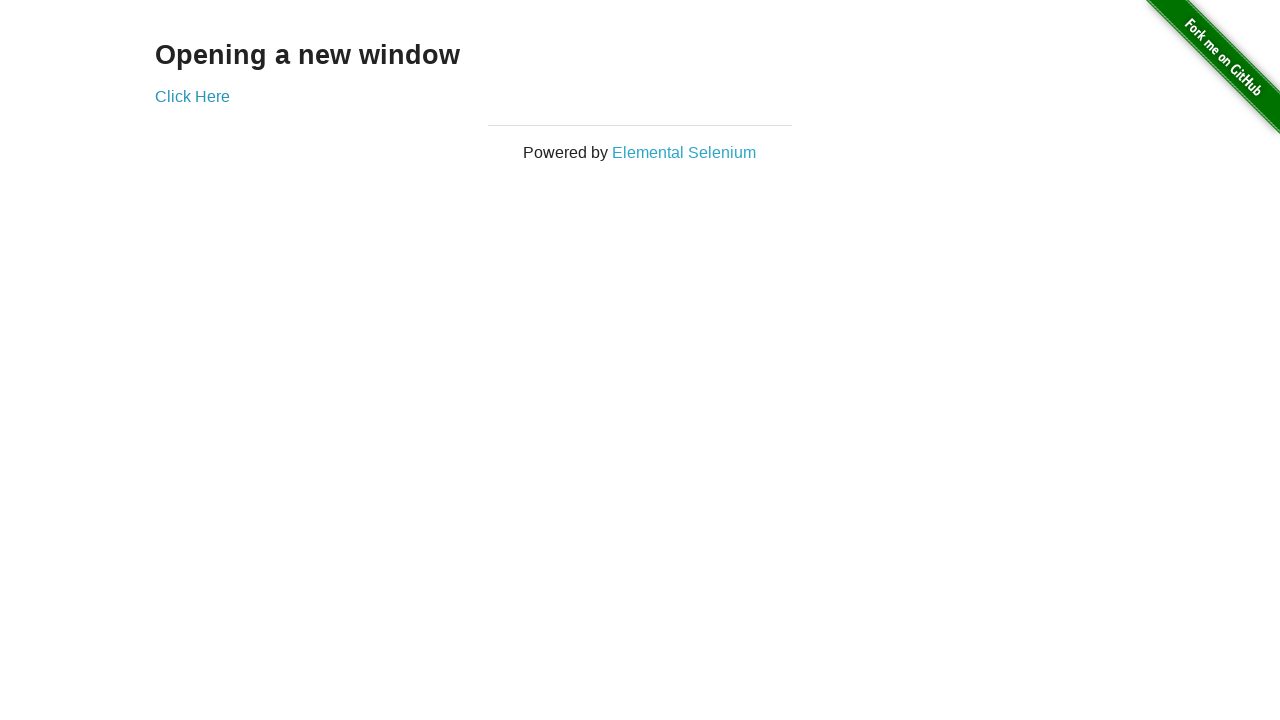

New window loaded completely
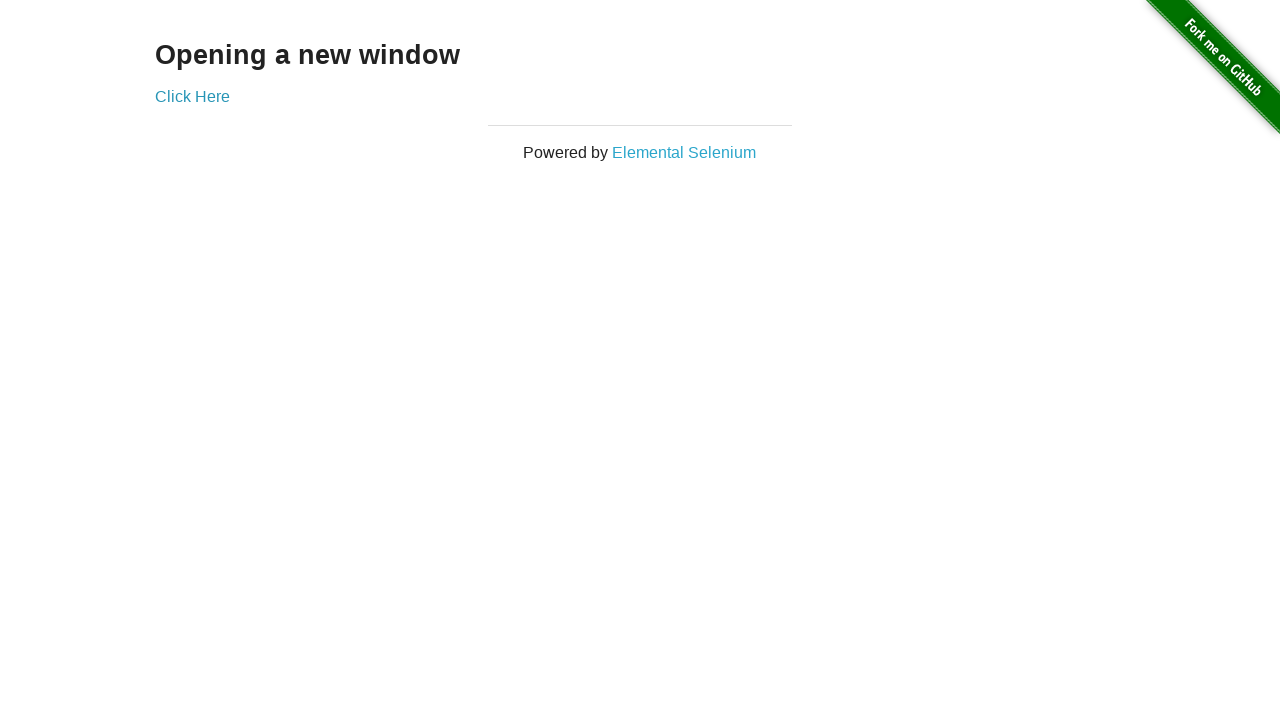

Verified 'New Window' text in the new window
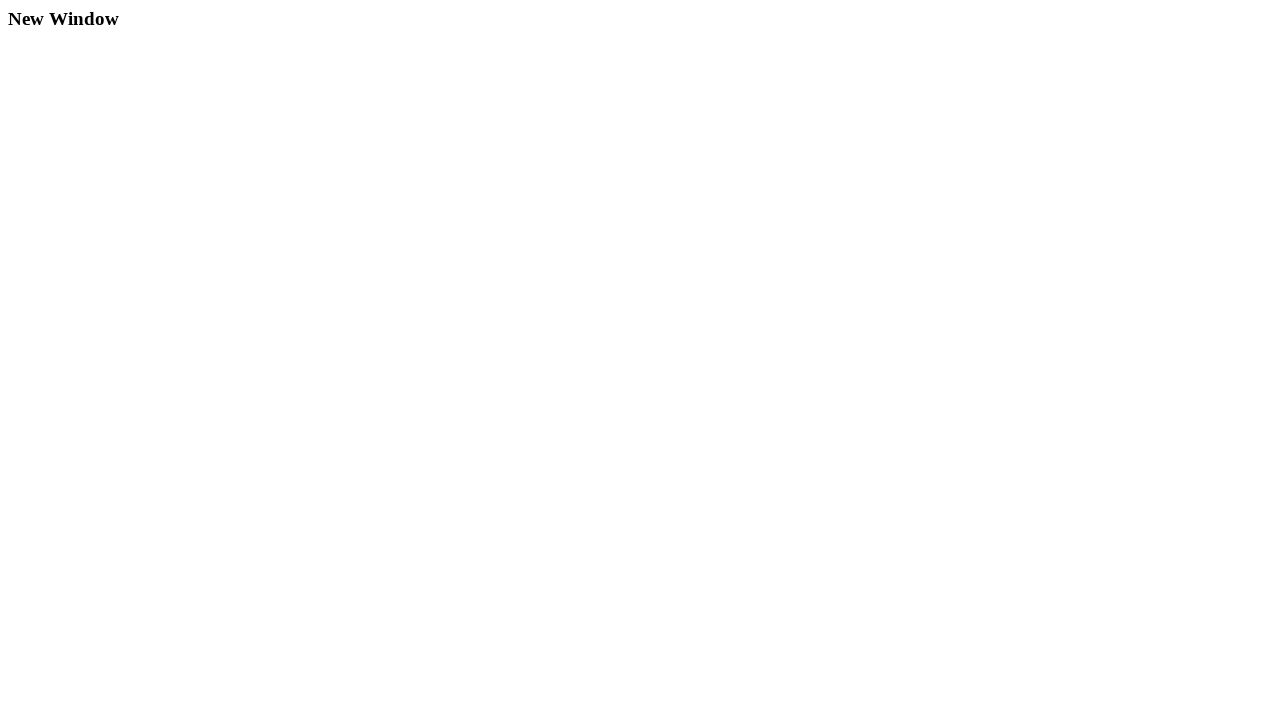

Verified 'Opening a new window' text in parent window
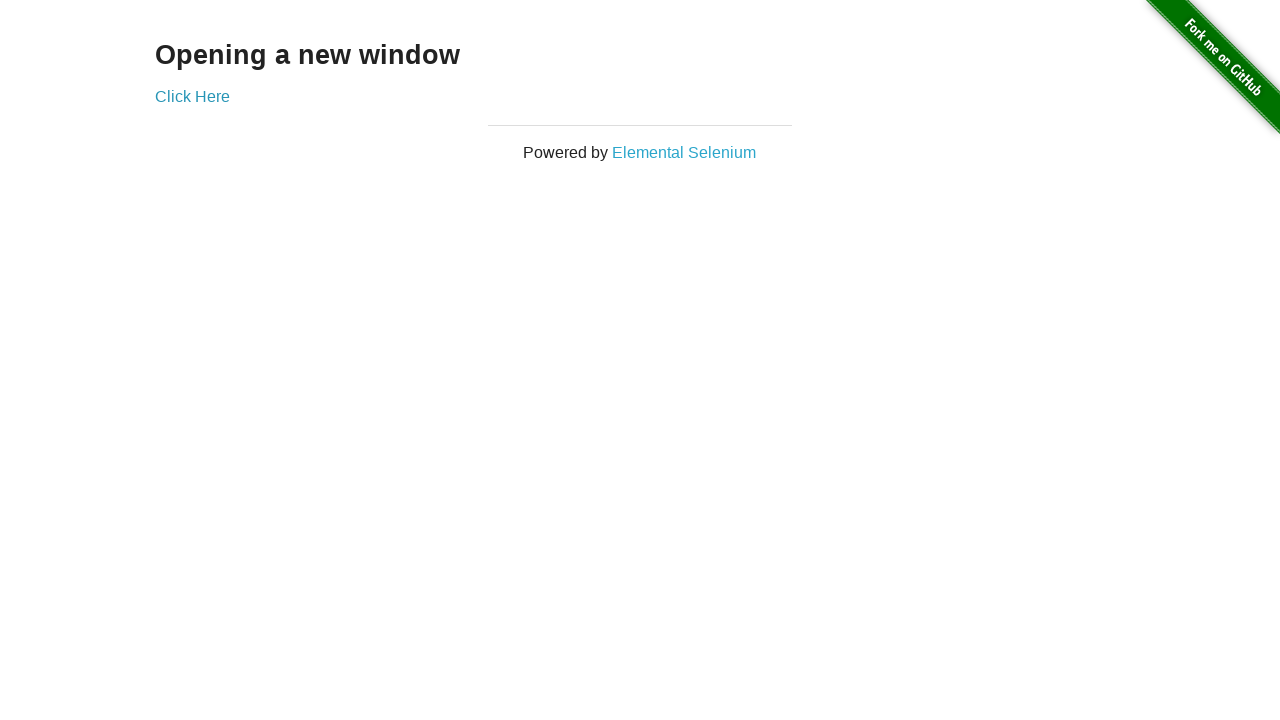

Closed the new window
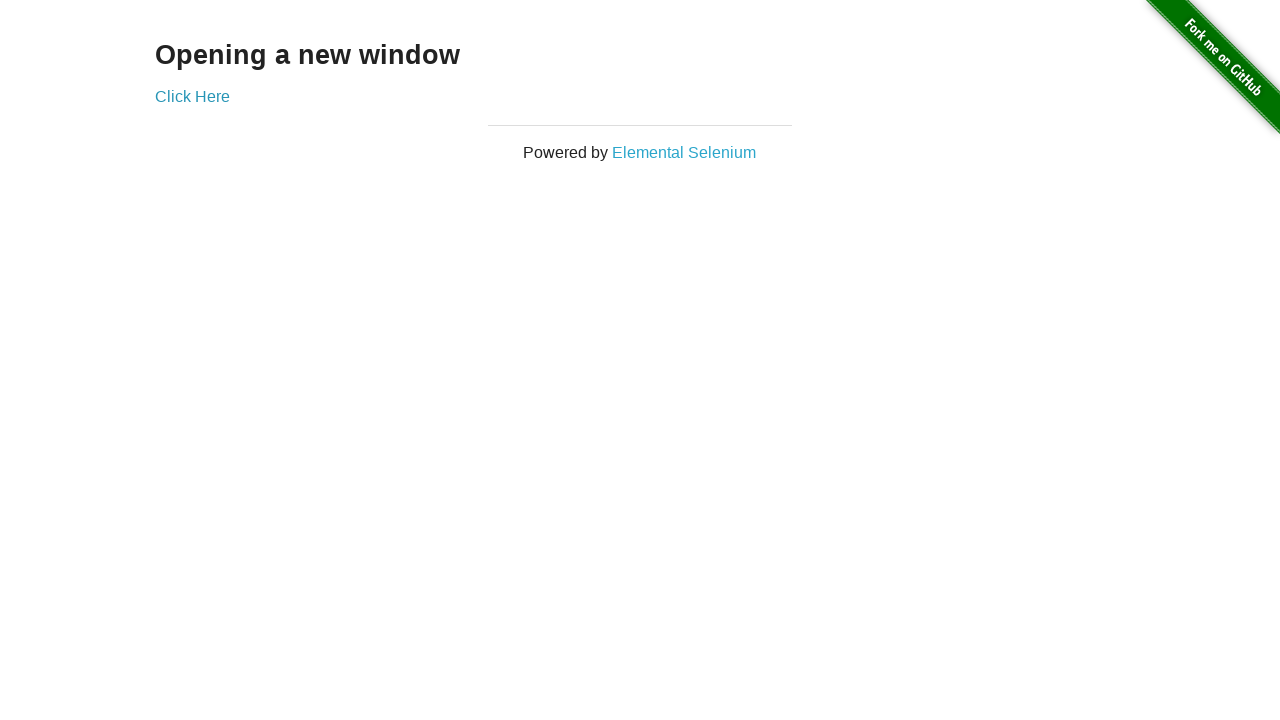

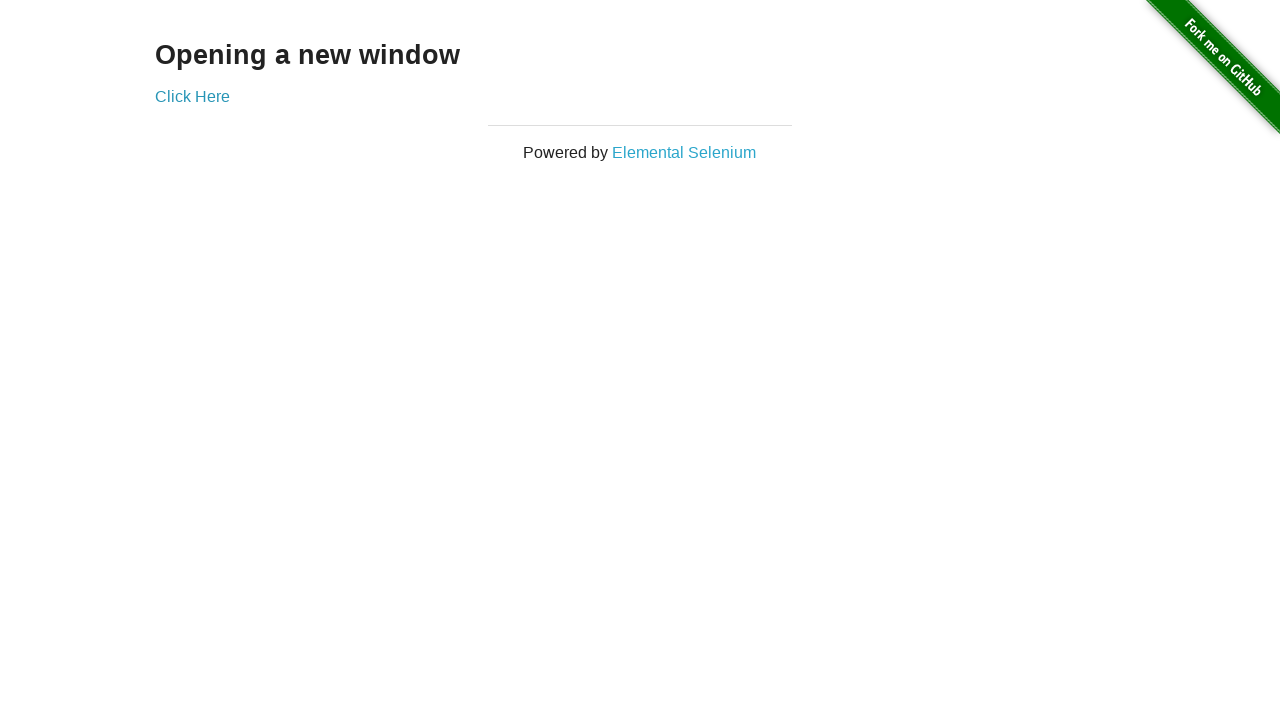